Tests radio button functionality by clicking on blue and red radio buttons and verifying their selection states change correctly

Starting URL: http://samples.gwtproject.org/samples/Showcase/Showcase.html#!CwRadioButton

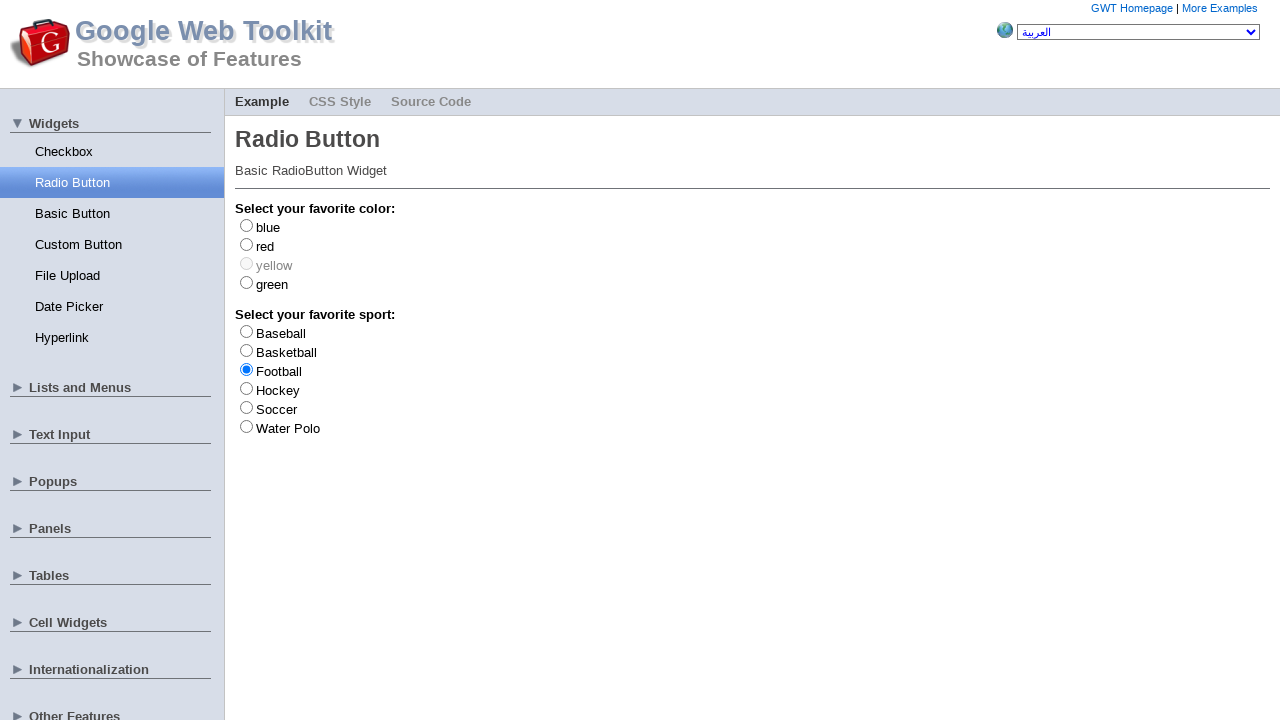

Waited for blue radio button to be available
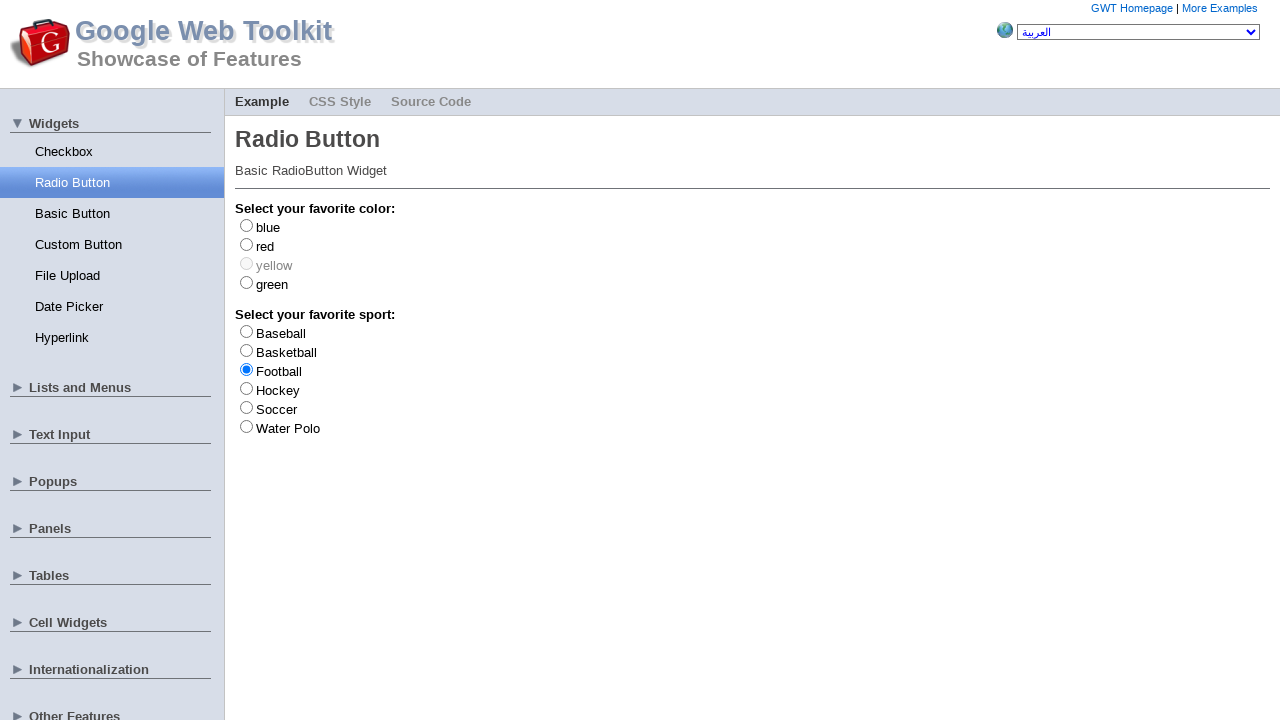

Located blue radio button element
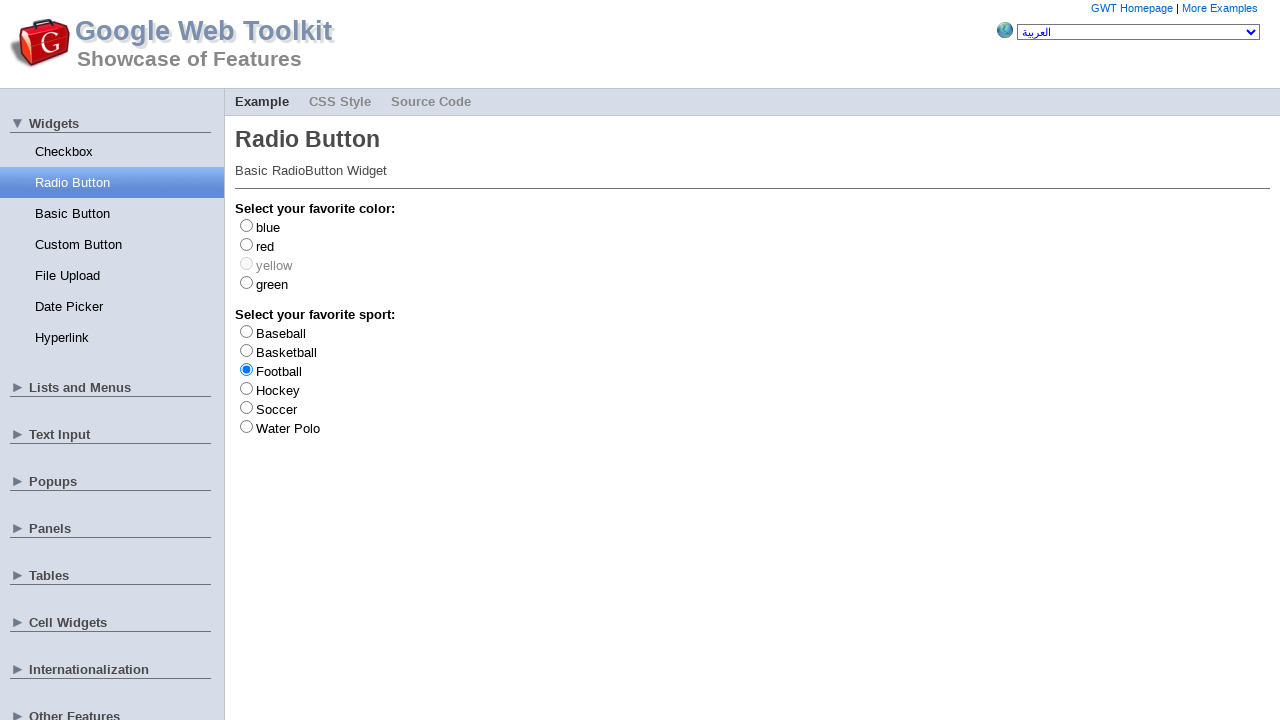

Located red radio button element
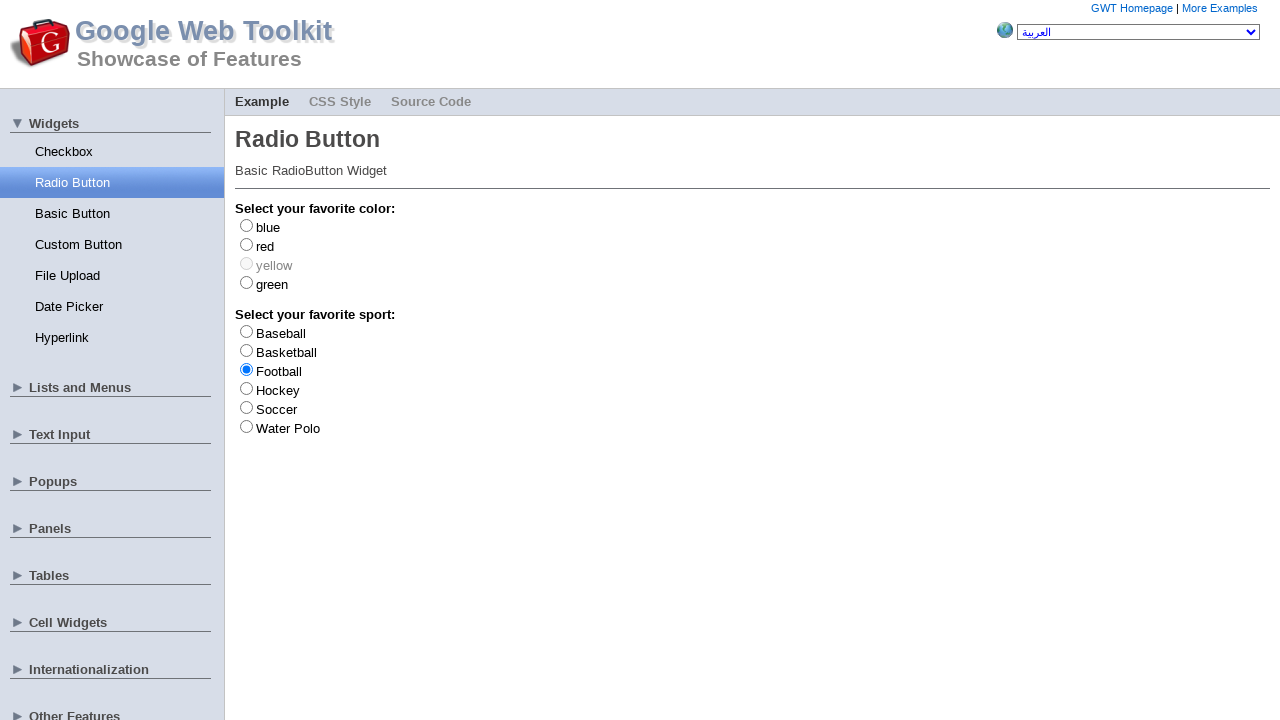

Clicked blue radio button at (246, 225) on #gwt-debug-cwRadioButton-color-blue-input
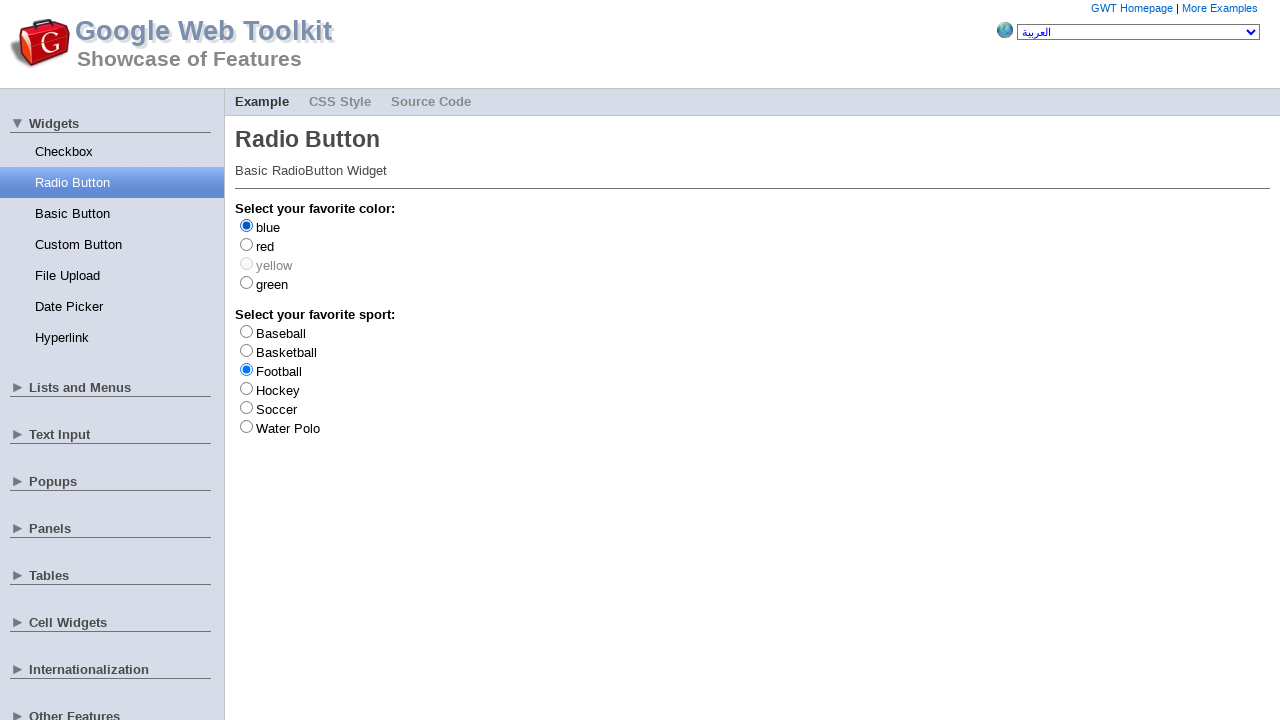

Clicked red radio button at (246, 244) on #gwt-debug-cwRadioButton-color-red-input
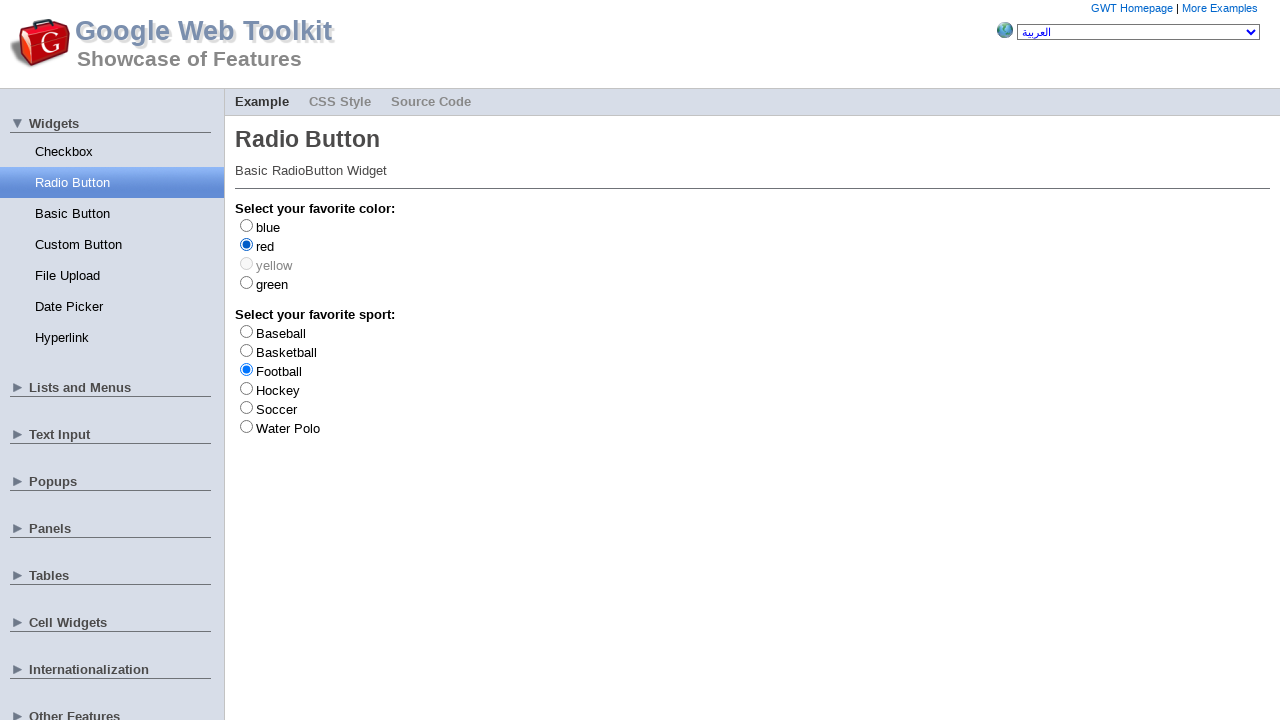

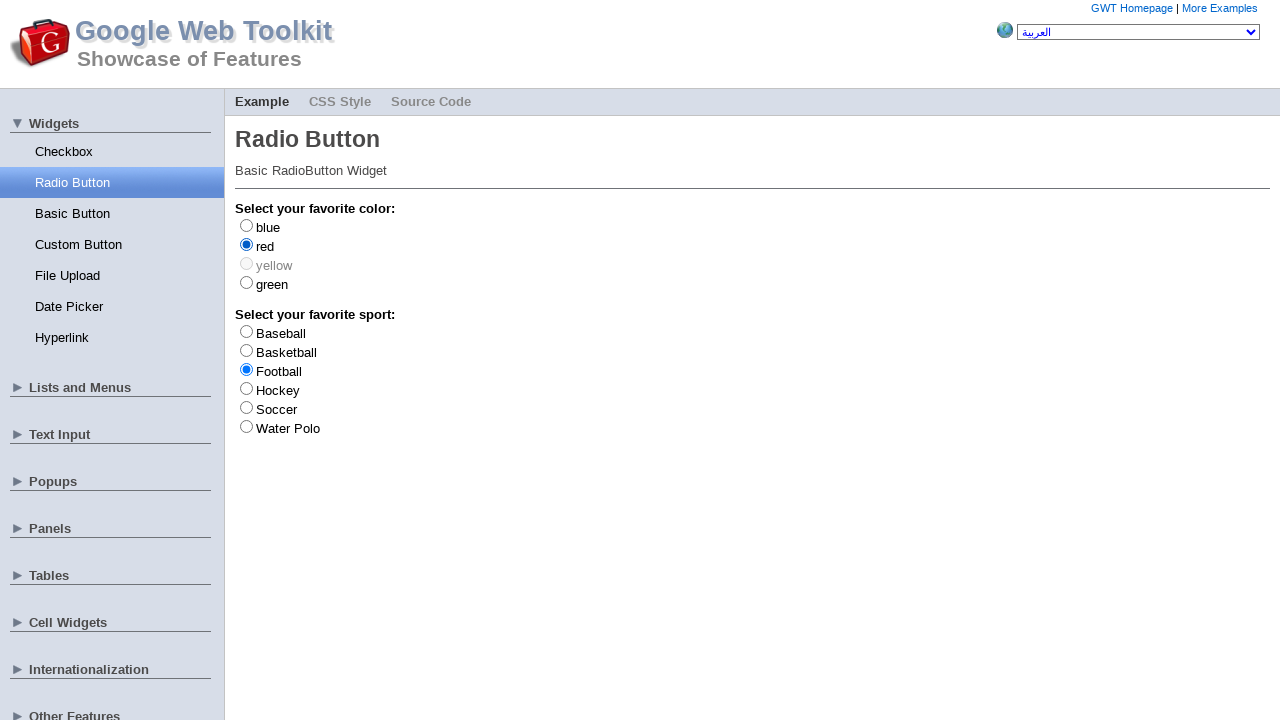